Tests number input field by pressing arrow down key and verifying the value decrements

Starting URL: http://the-internet.herokuapp.com/inputs

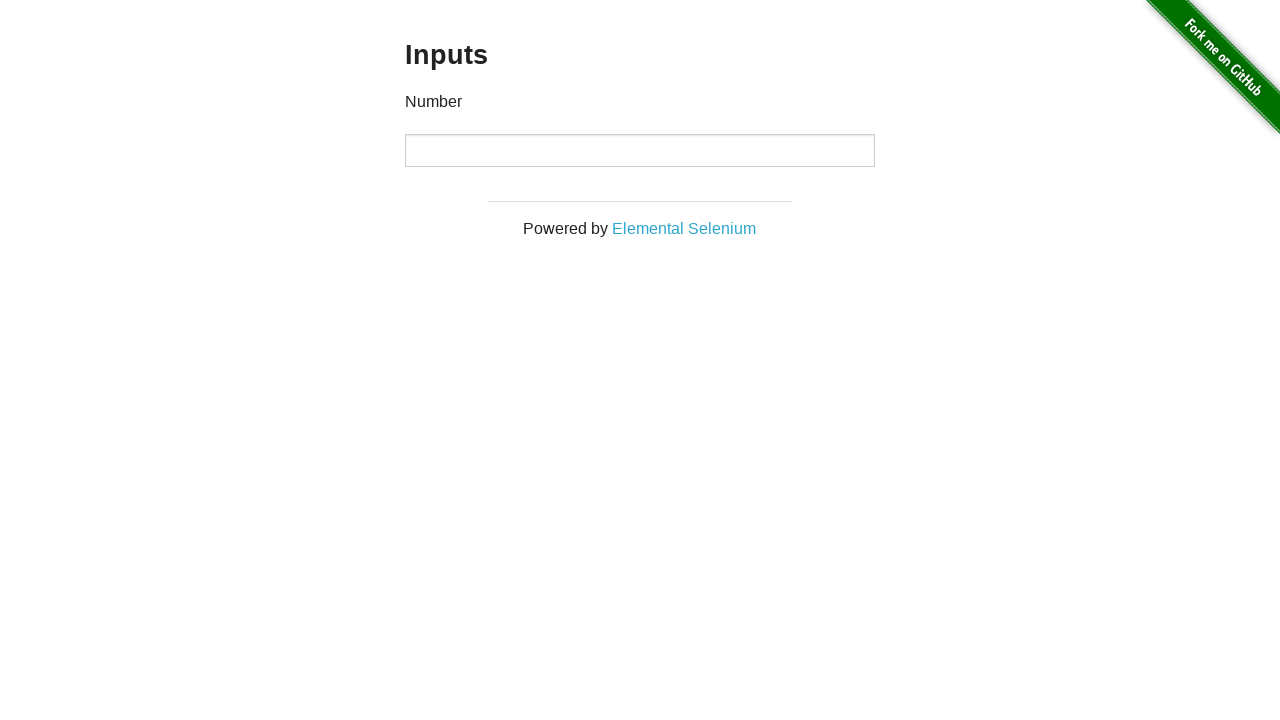

Navigated to the-internet.herokuapp.com/inputs
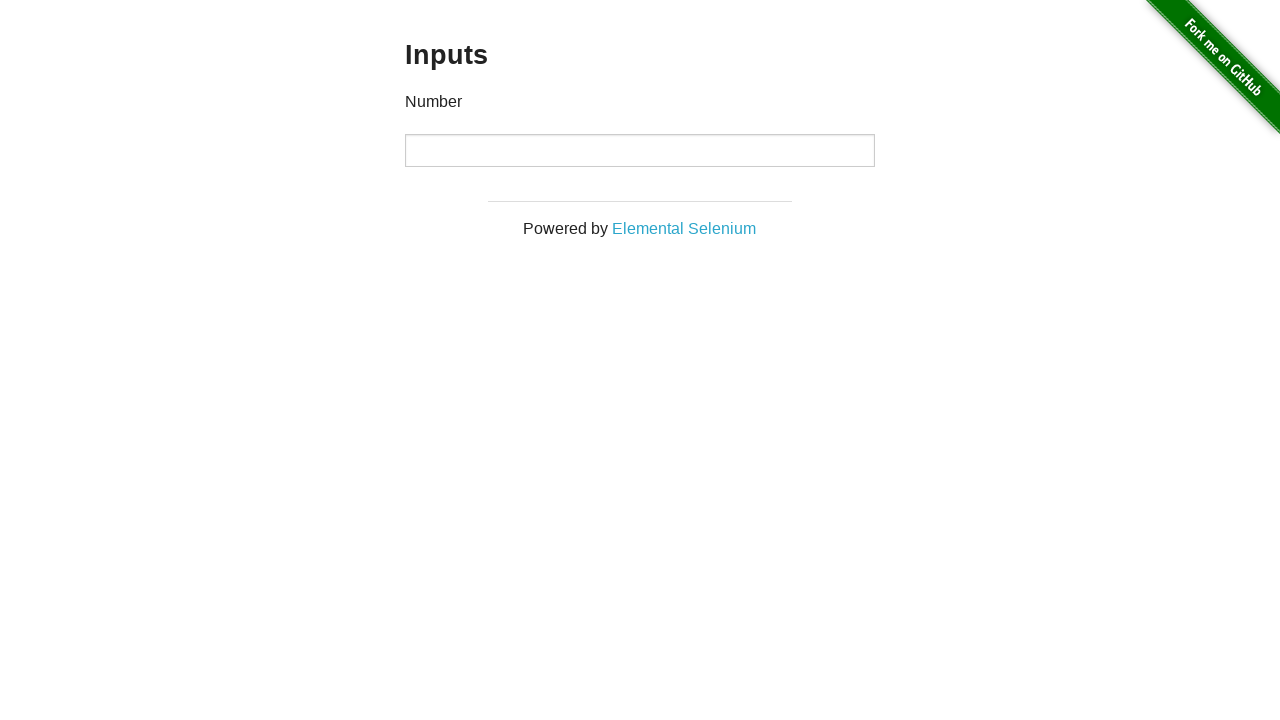

Pressed ArrowDown key on number input field to decrement value on input[type='number']
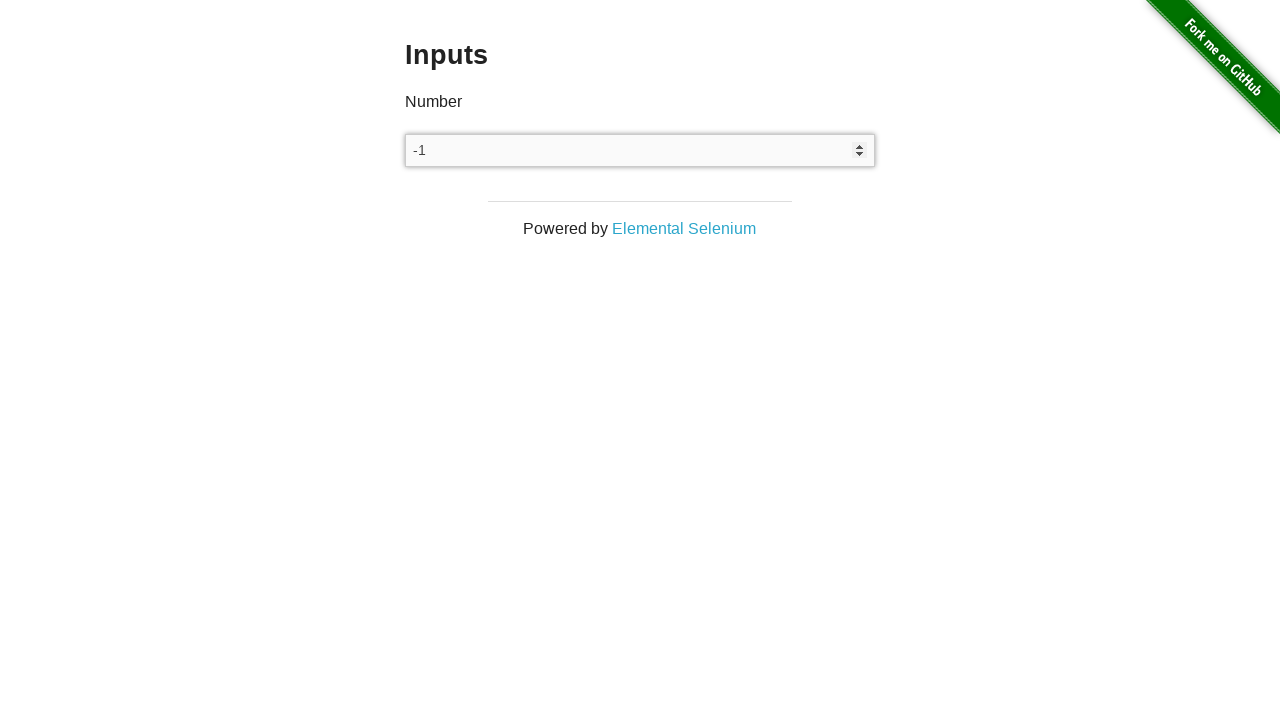

Retrieved number input value: -1
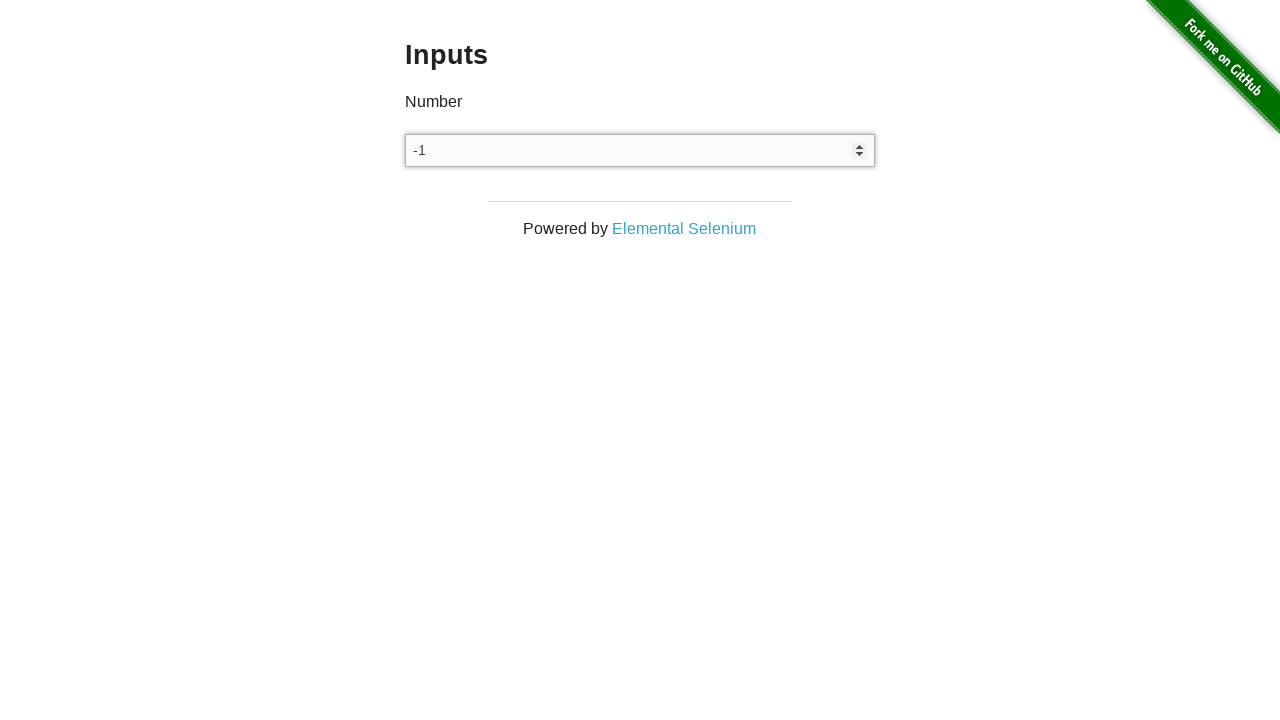

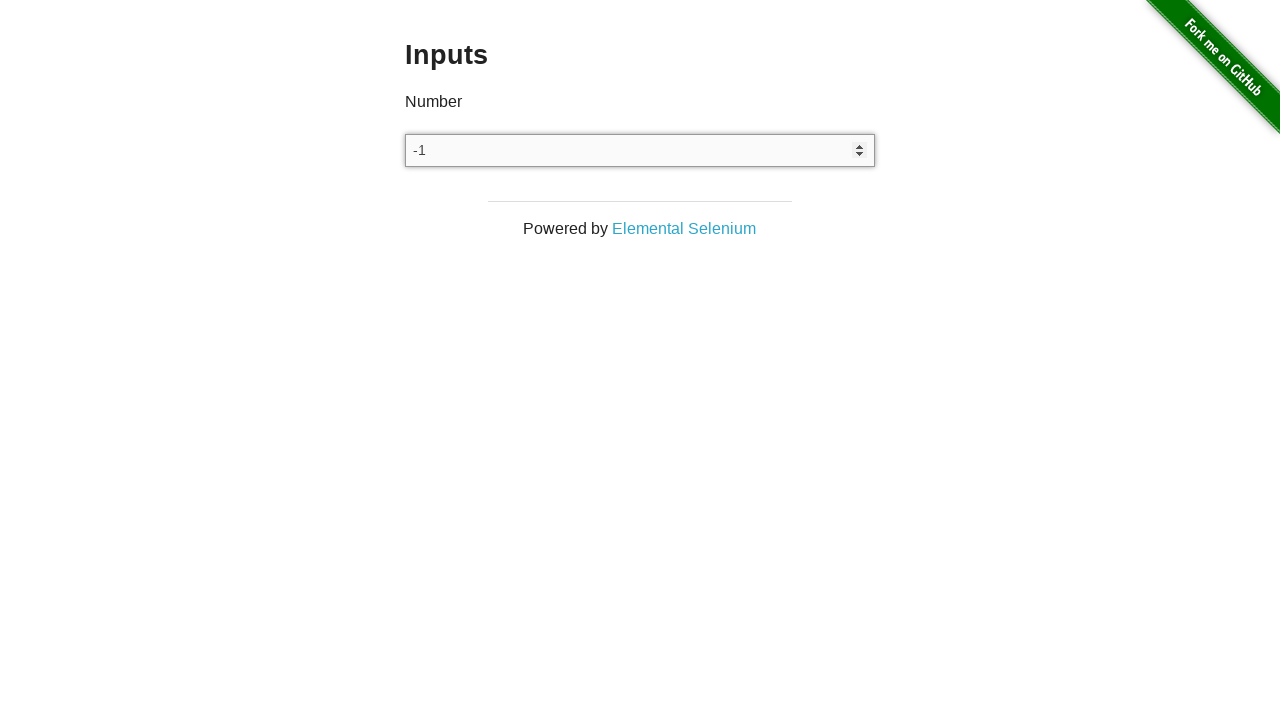